Navigates to the Finnish Parliament plenary sessions page and repeatedly clicks the "Load more" button to load all session content, then verifies session cards are displayed.

Starting URL: https://verkkolahetys.eduskunta.fi/fi/taysistunnot

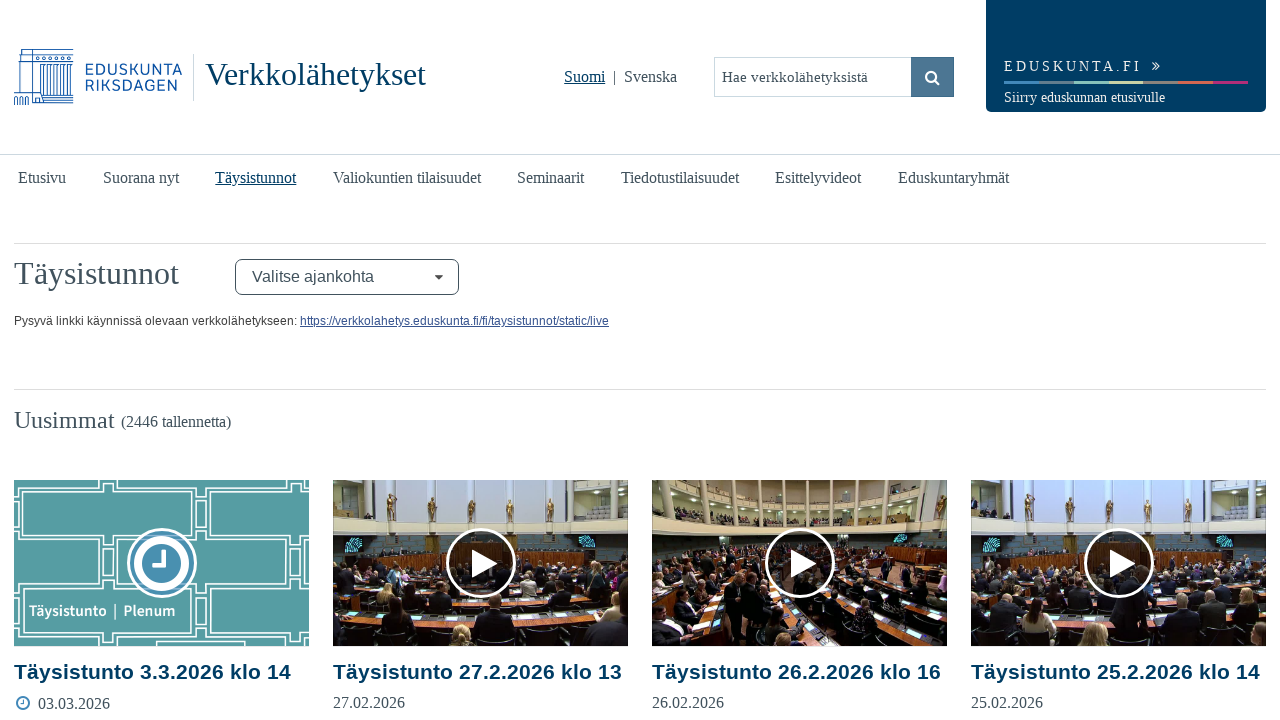

Waited for initial session cards to load on Finnish Parliament plenary sessions page
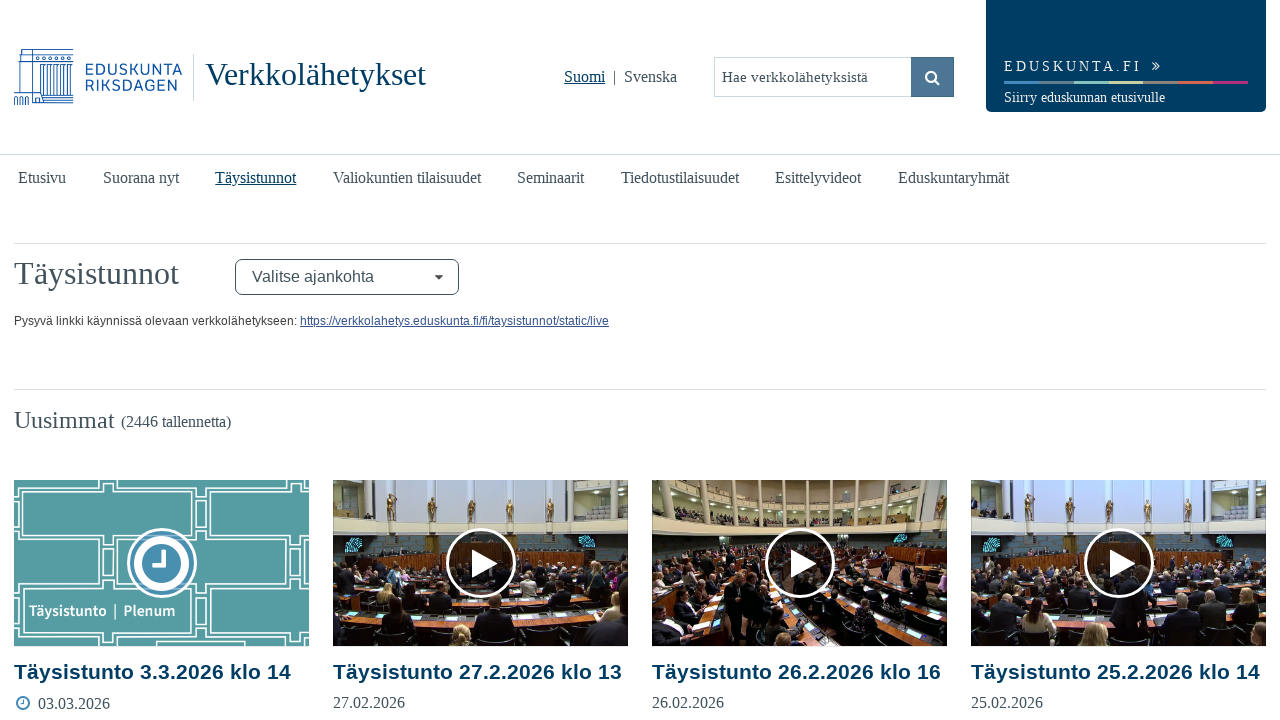

Located 'Load more' button
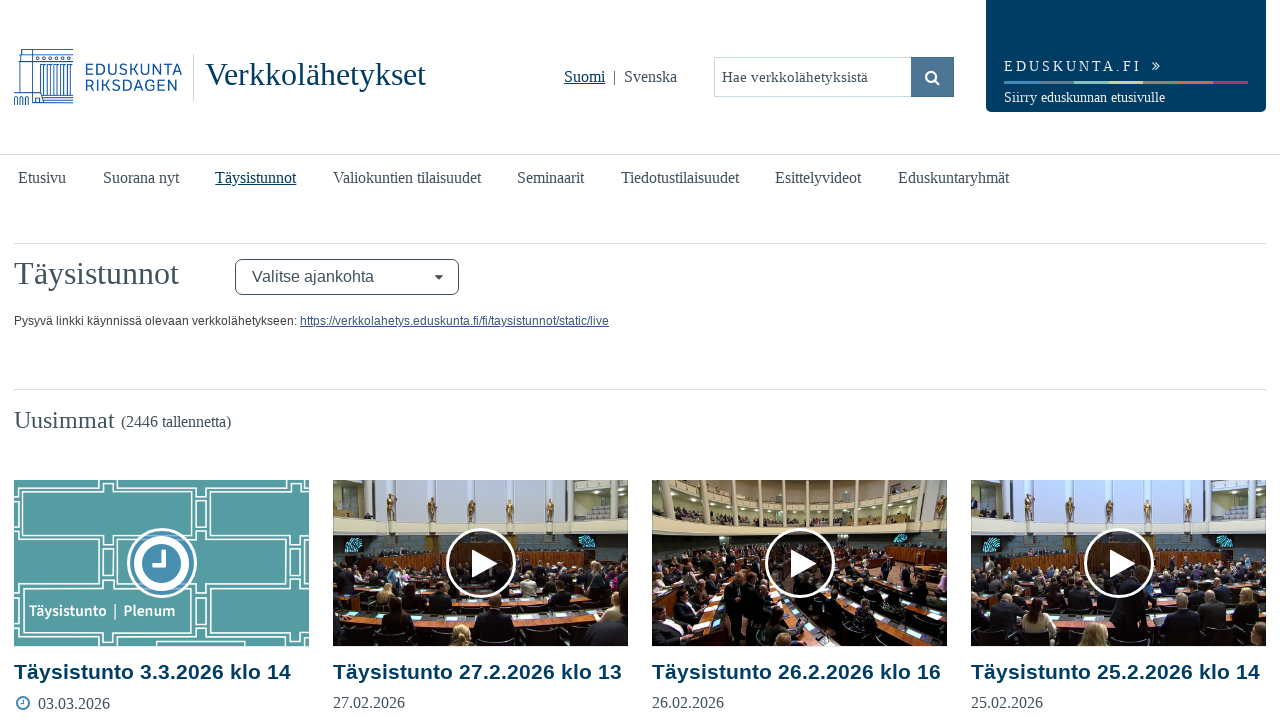

Clicked 'Load more' button to load additional sessions at (77, 360) on internal:role=button[name="Lataa lisää"i]
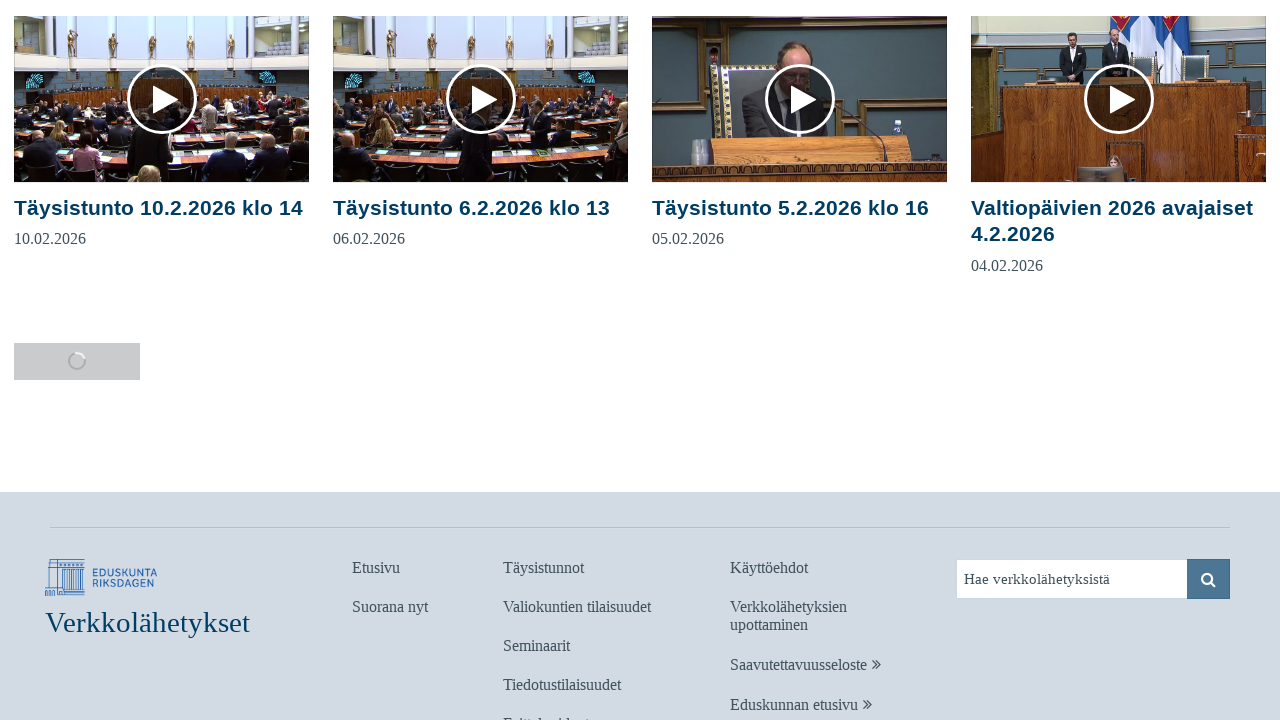

Waited for new session content to load
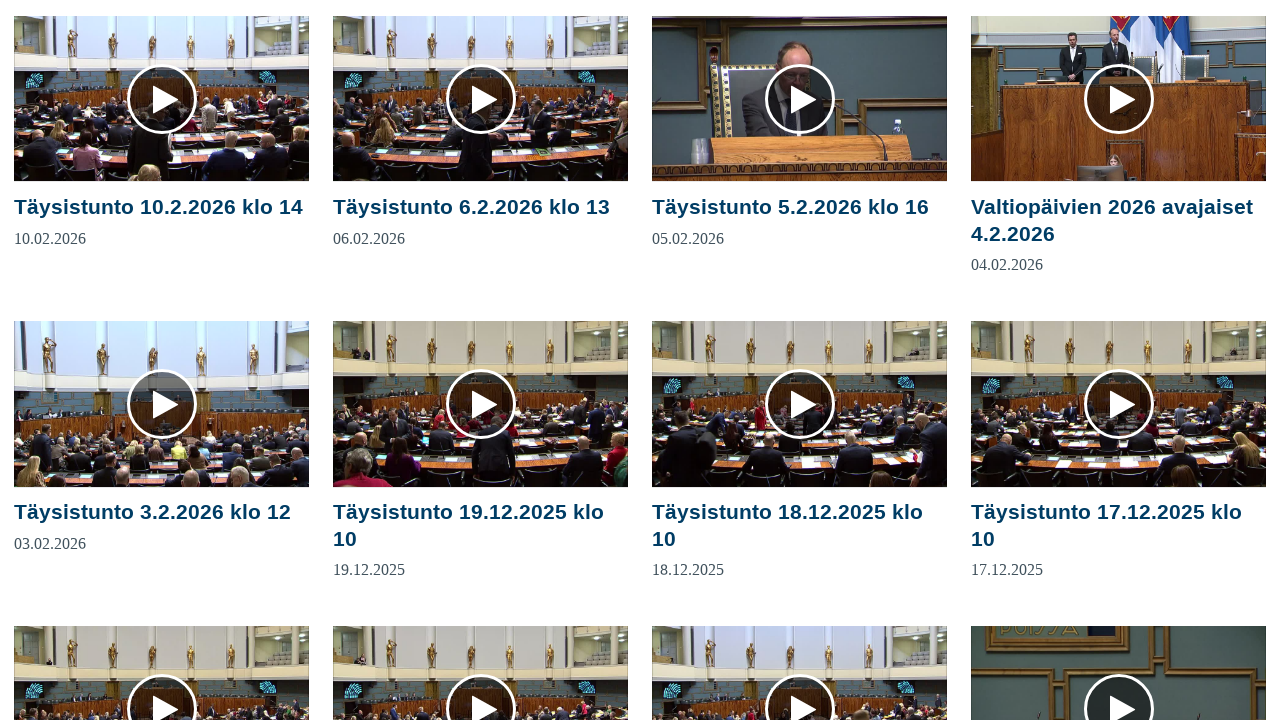

Located 'Load more' button
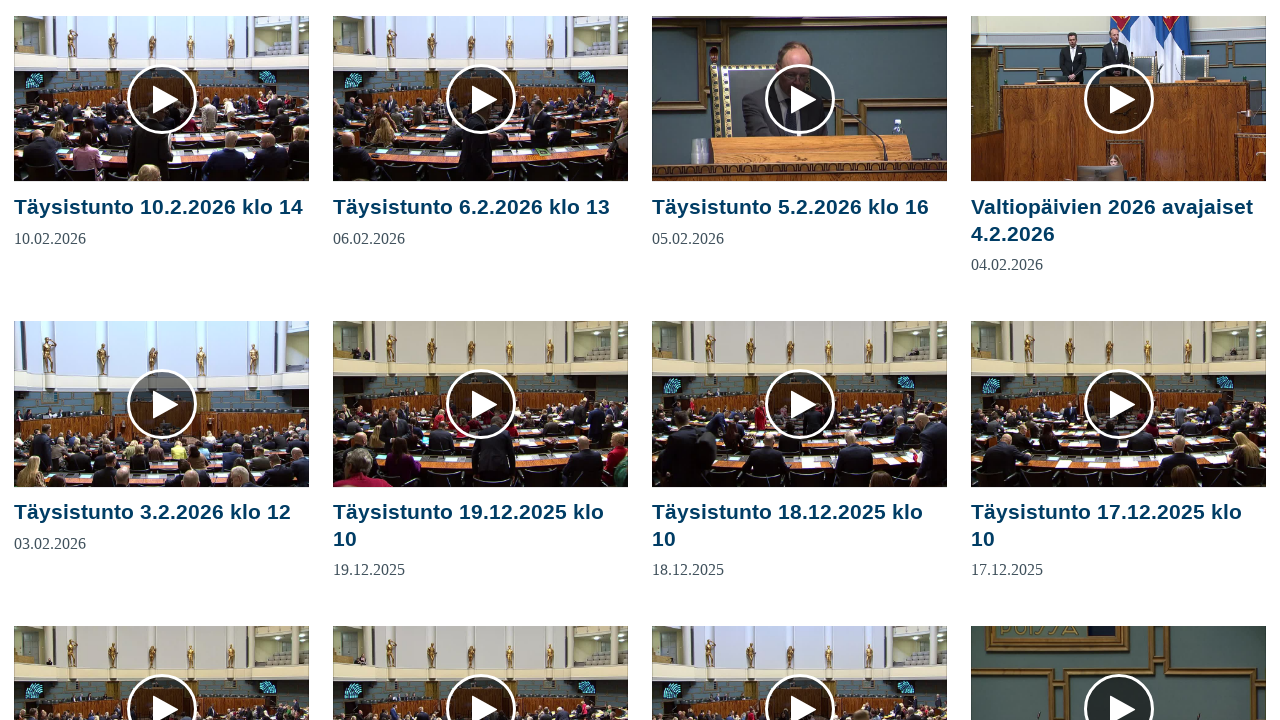

Clicked 'Load more' button to load additional sessions at (77, 360) on internal:role=button[name="Lataa lisää"i]
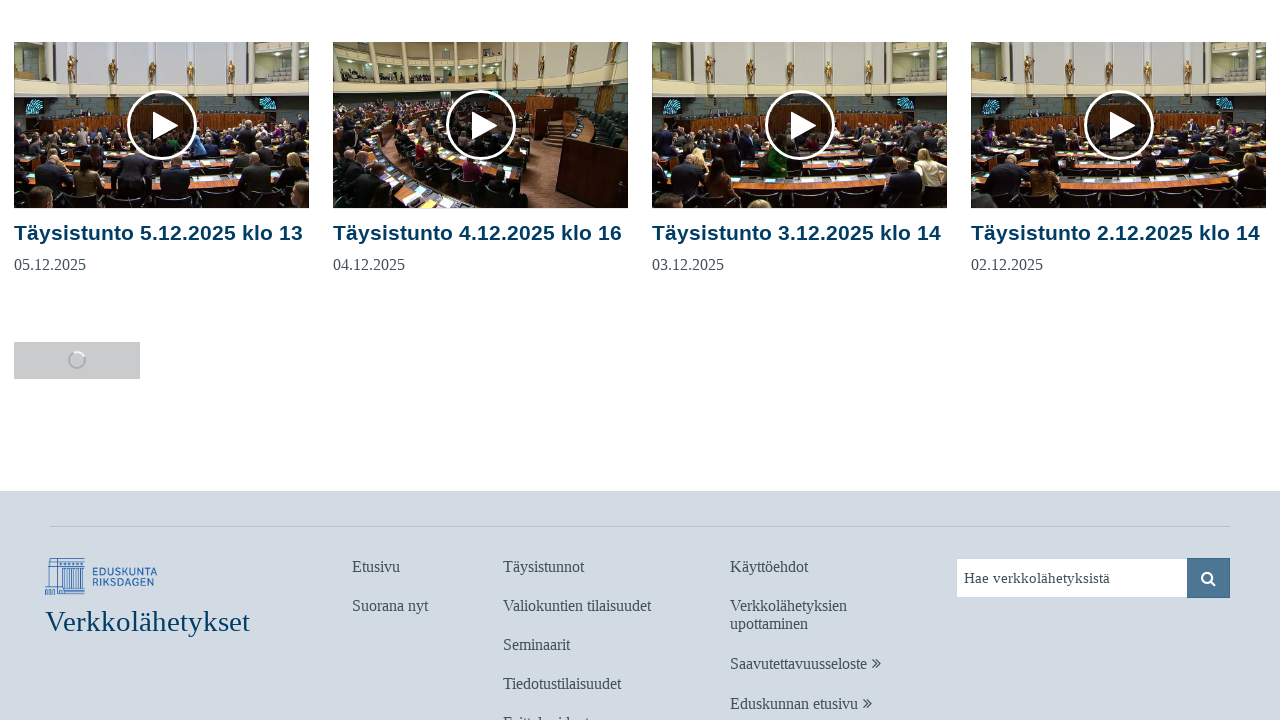

Waited for new session content to load
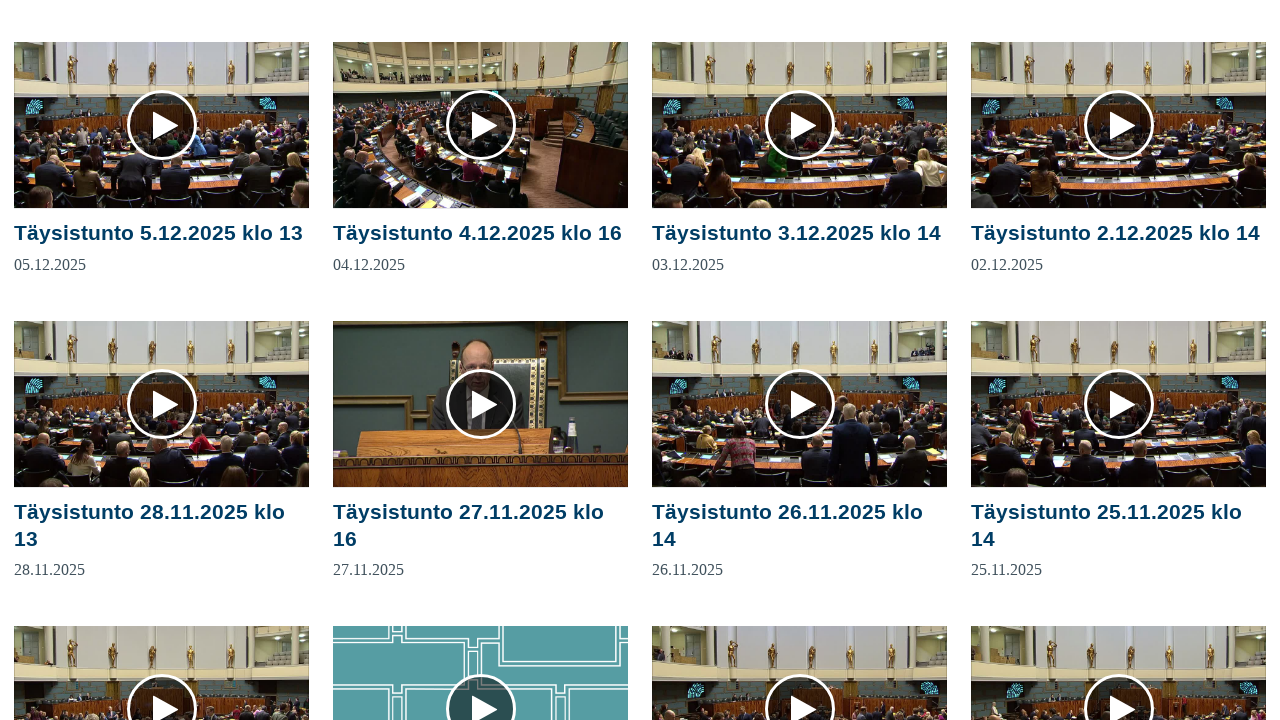

Located 'Load more' button
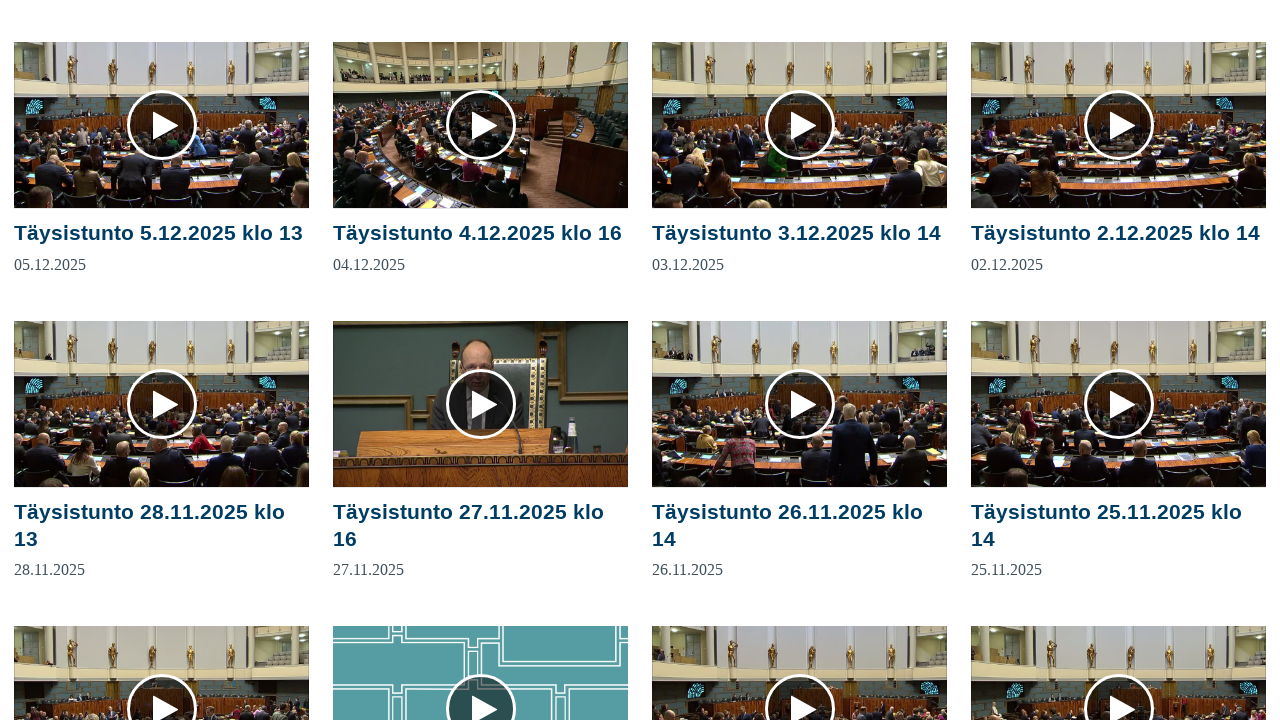

Clicked 'Load more' button to load additional sessions at (77, 361) on internal:role=button[name="Lataa lisää"i]
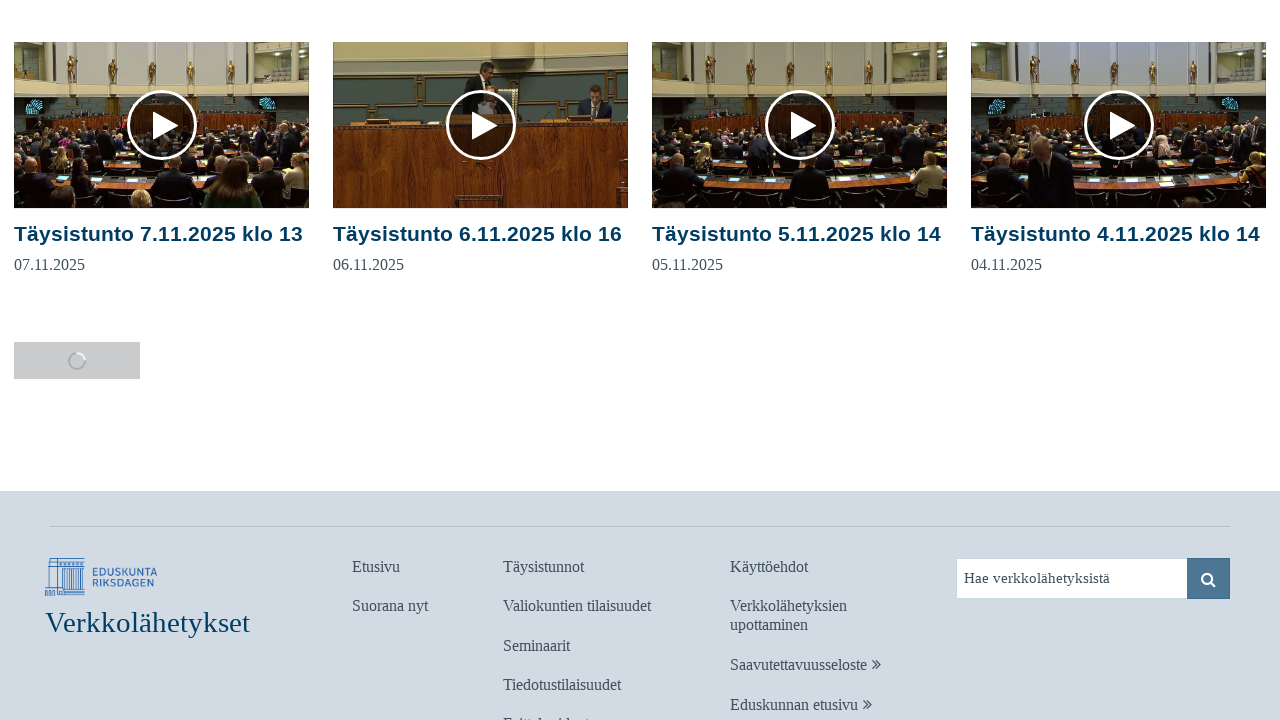

Waited for new session content to load
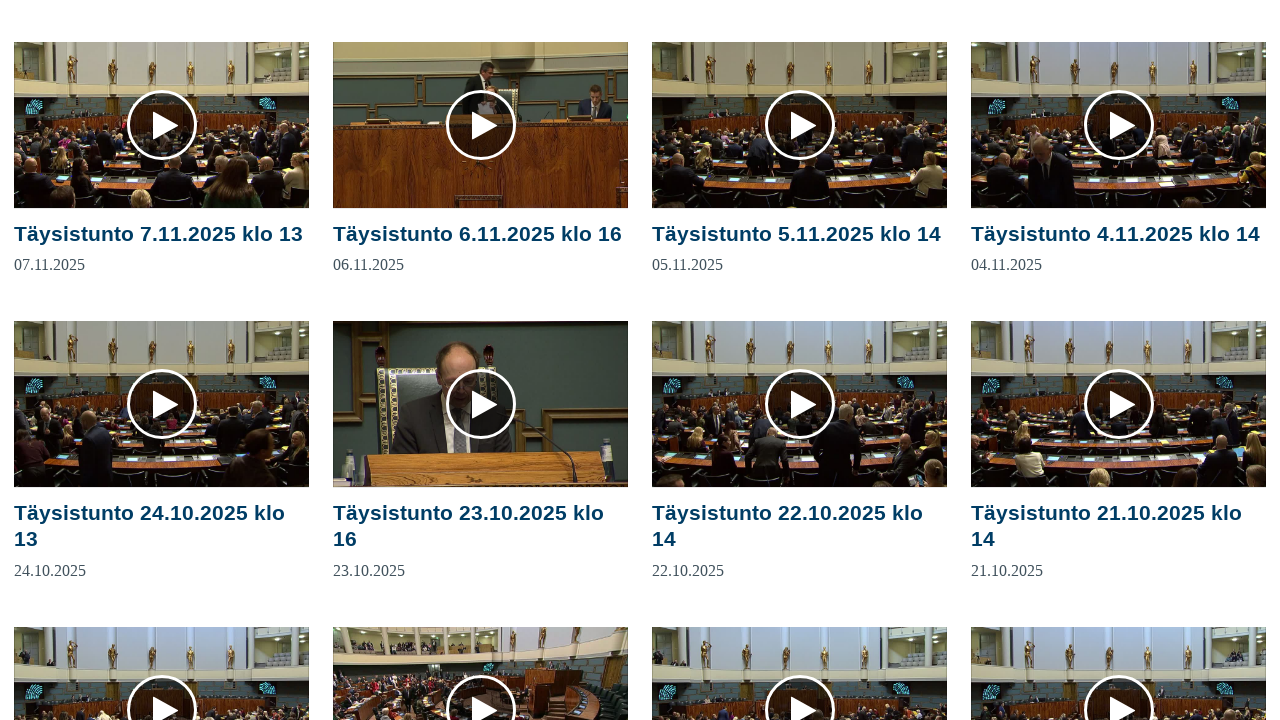

Located 'Load more' button
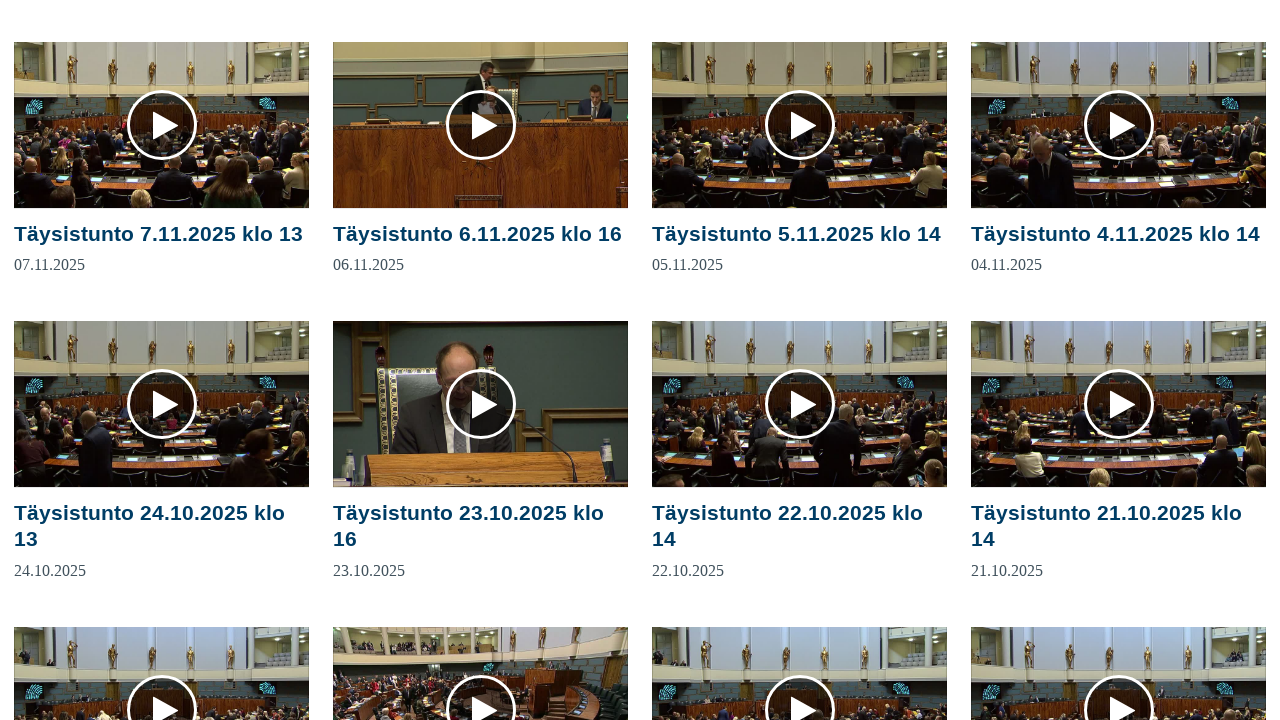

Clicked 'Load more' button to load additional sessions at (77, 361) on internal:role=button[name="Lataa lisää"i]
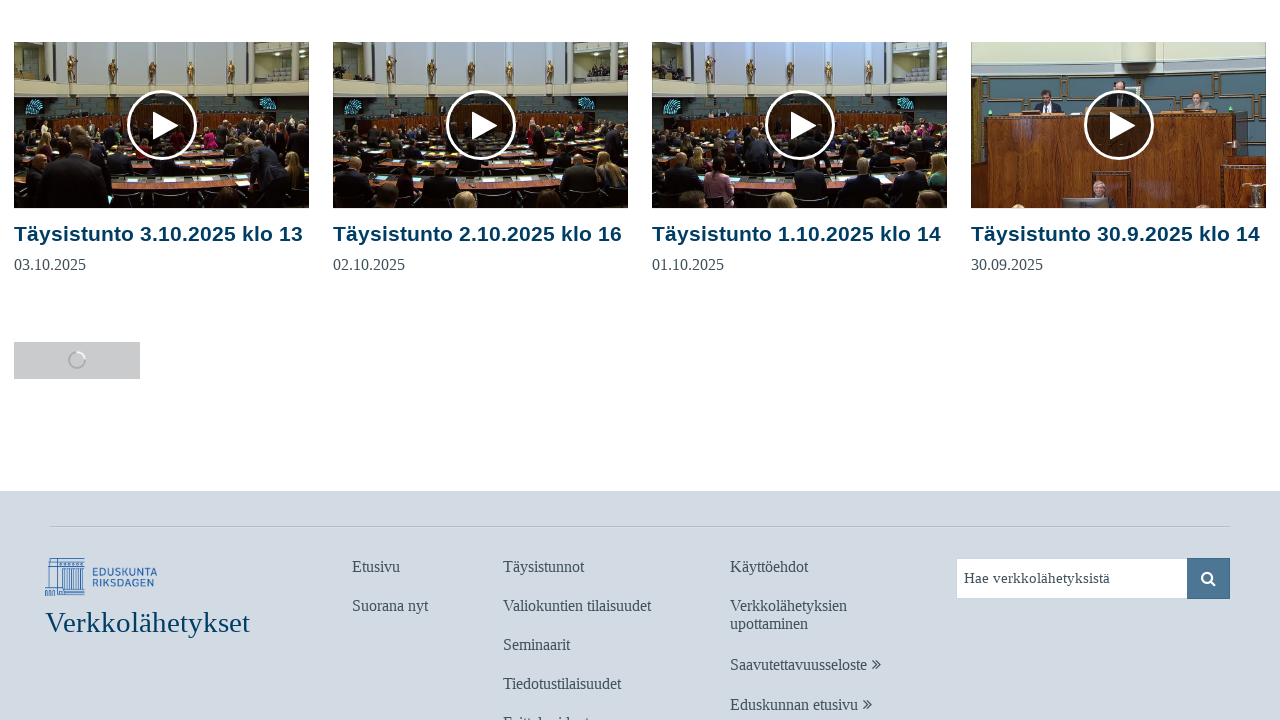

Waited for new session content to load
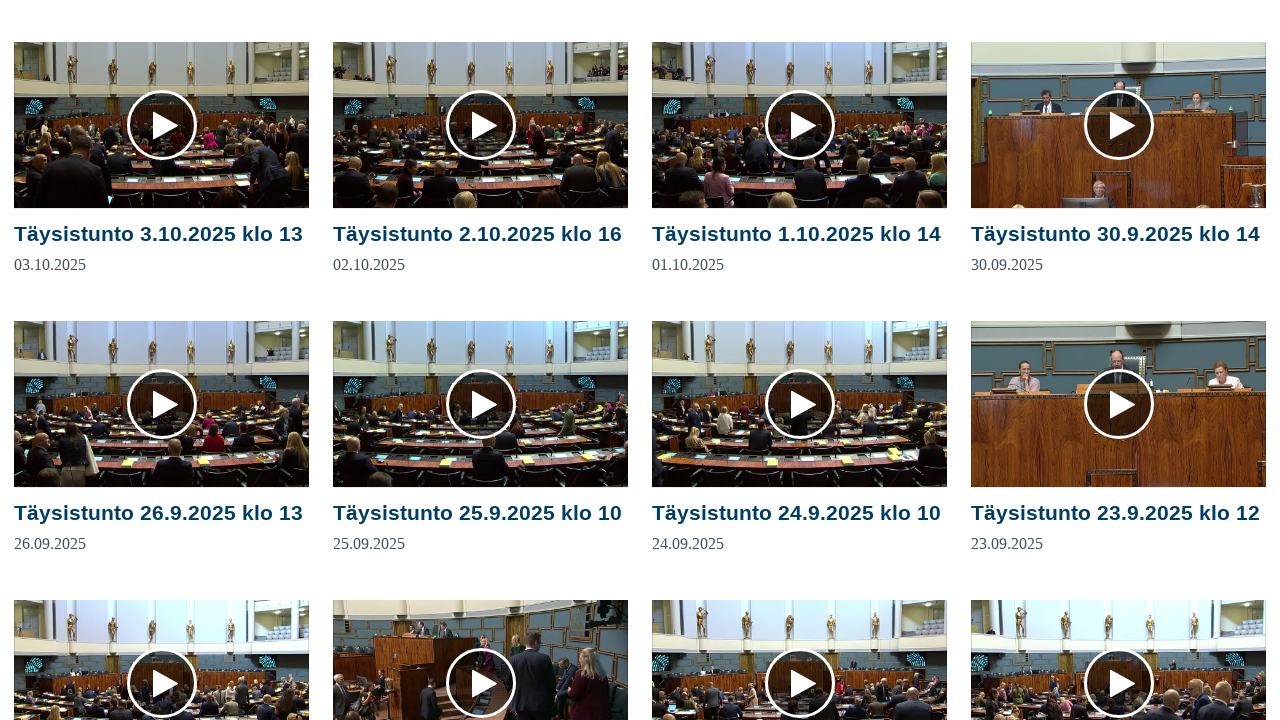

Located 'Load more' button
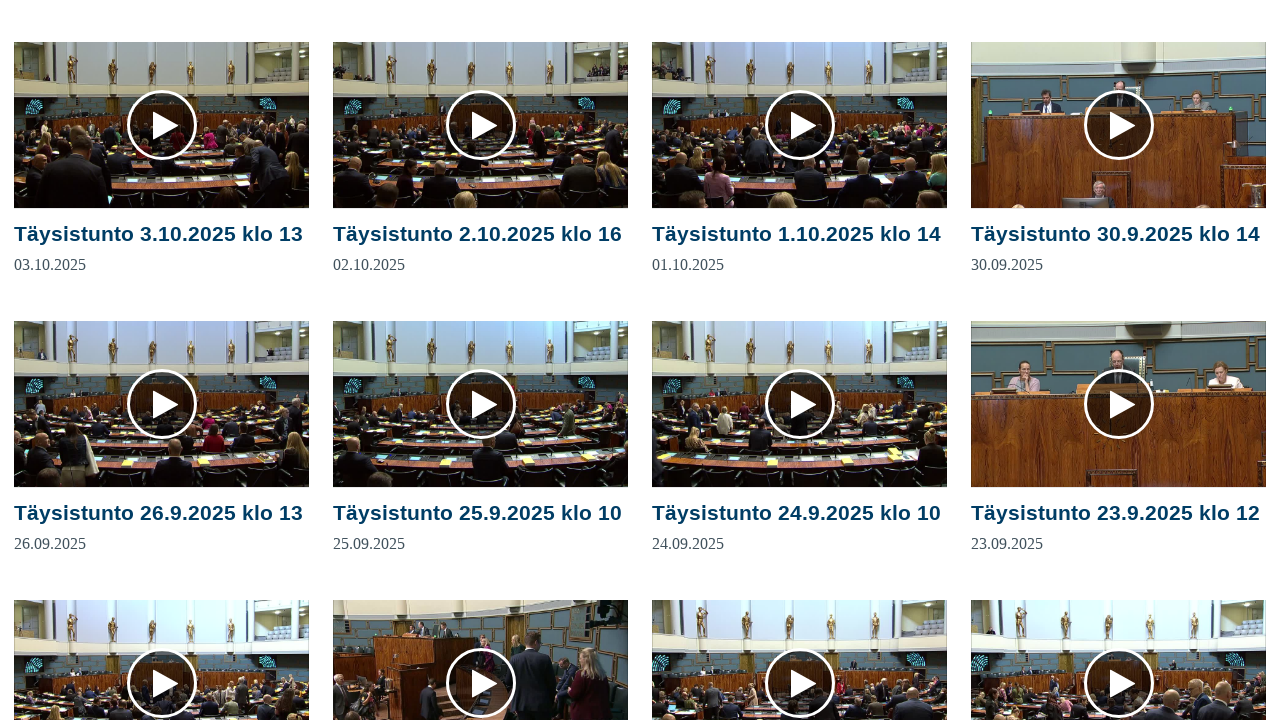

Clicked 'Load more' button to load additional sessions at (77, 361) on internal:role=button[name="Lataa lisää"i]
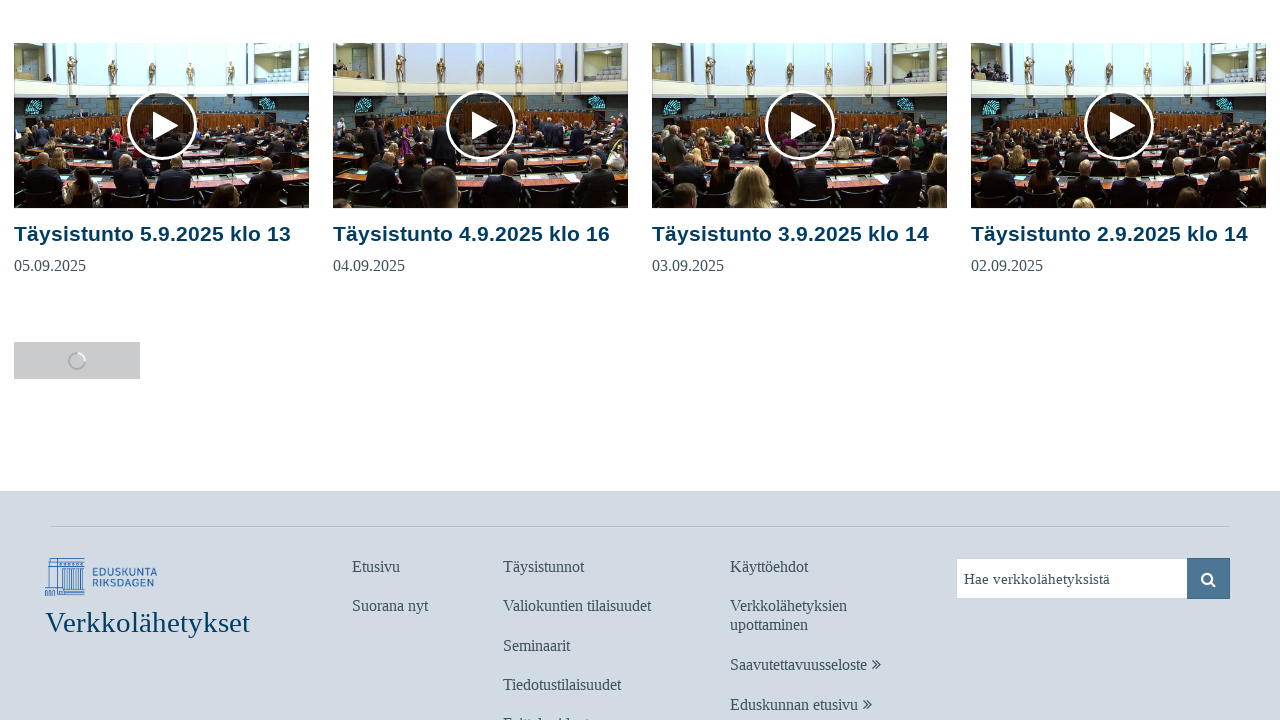

Waited for new session content to load
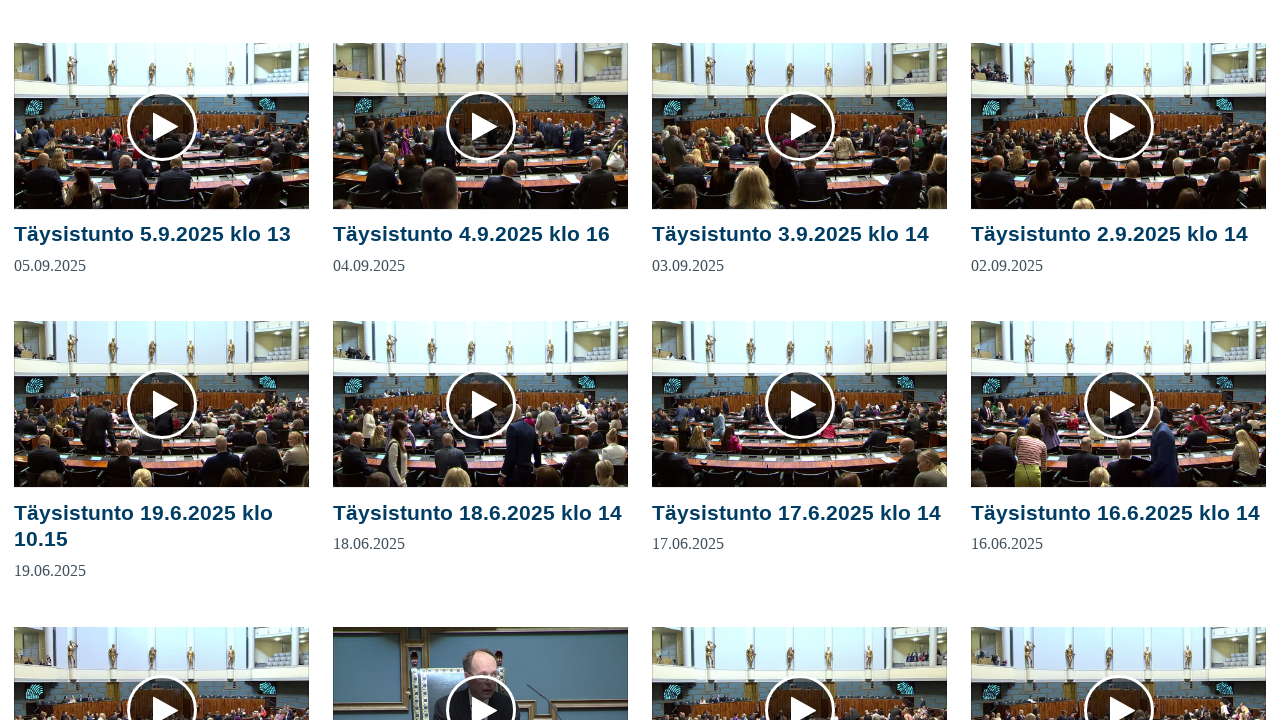

Verified session cards are present after loading all available content
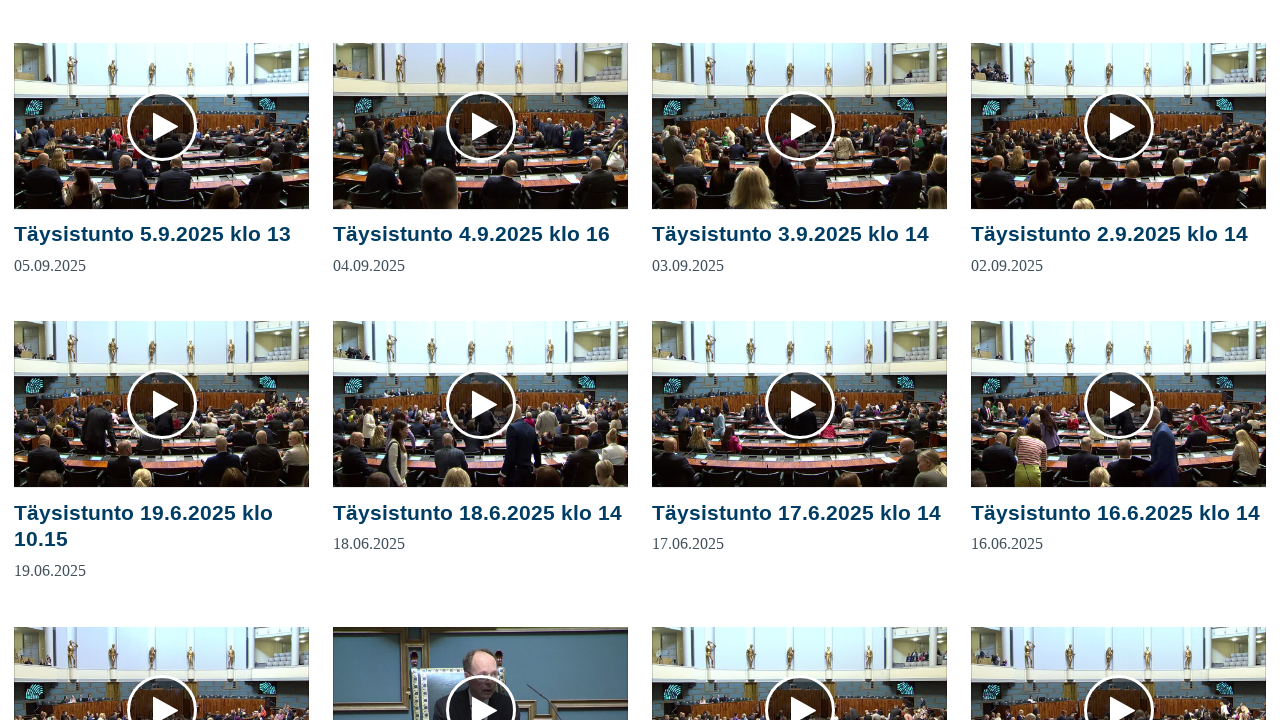

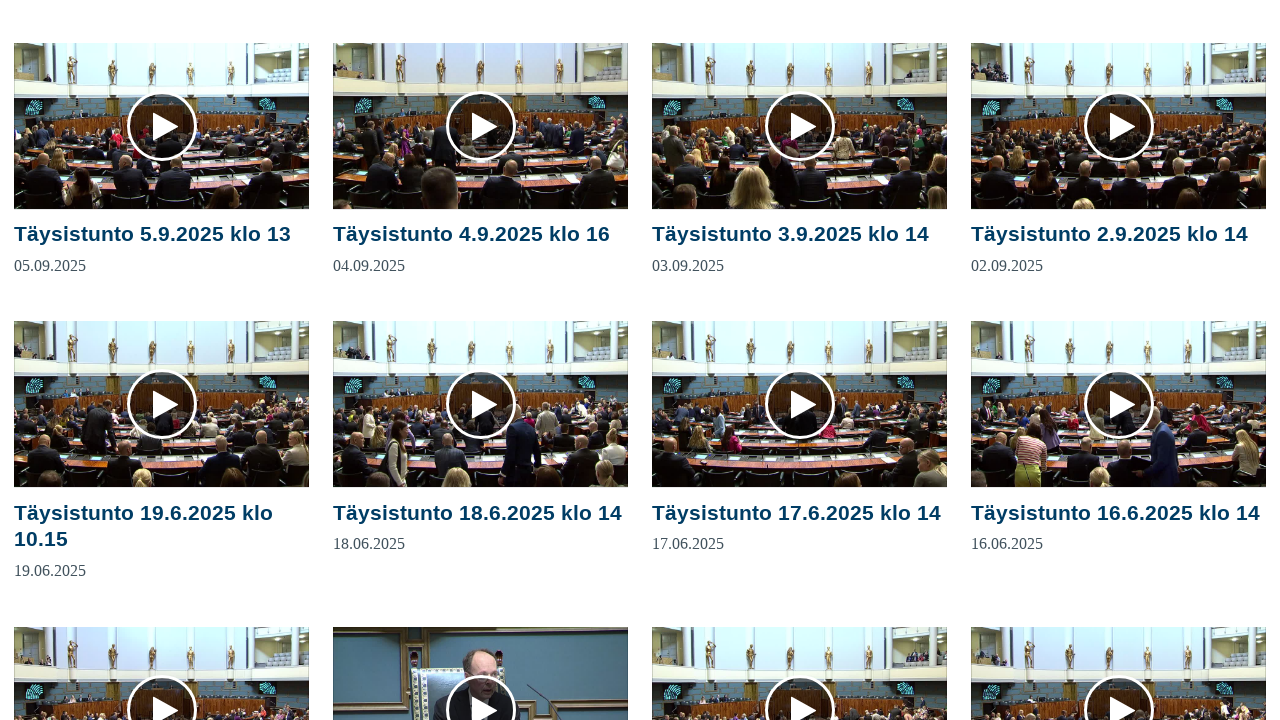